Navigates to Airly air quality map and performs various localStorage operations using JavaScript execution

Starting URL: https://airly.org/map/en/#52.0971398,21.0651967

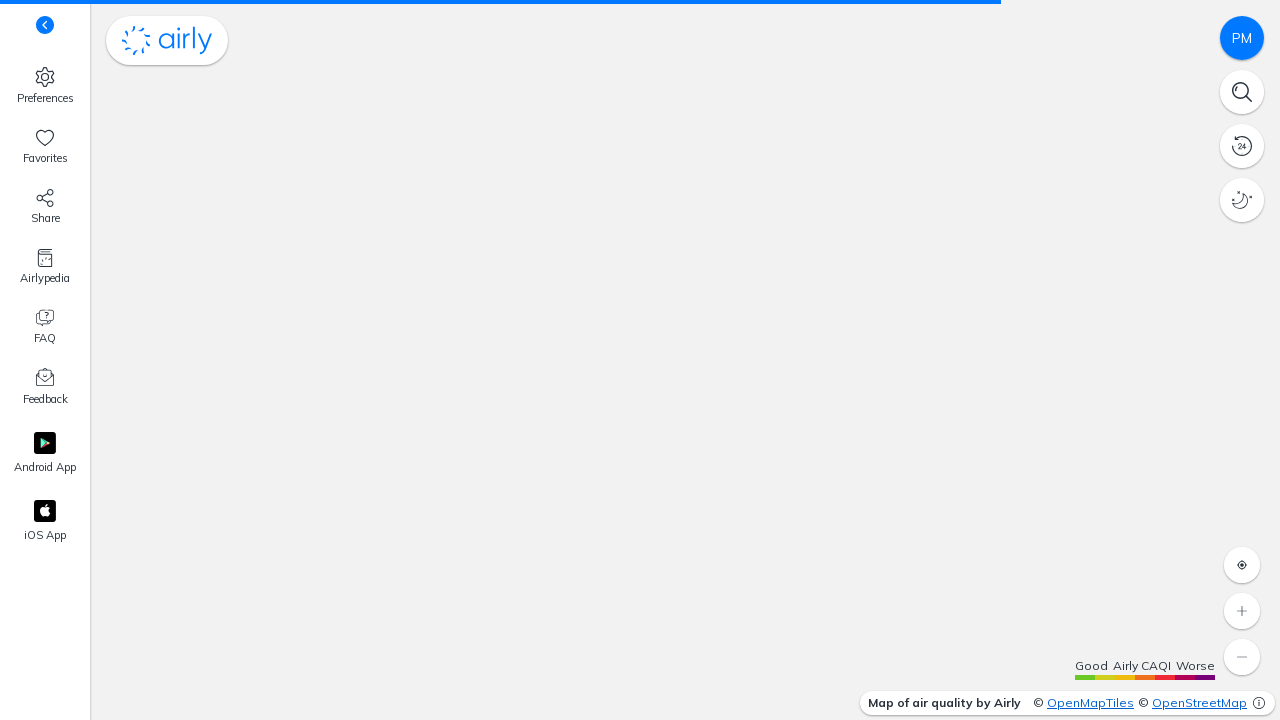

Waited for Airly map page to load (networkidle)
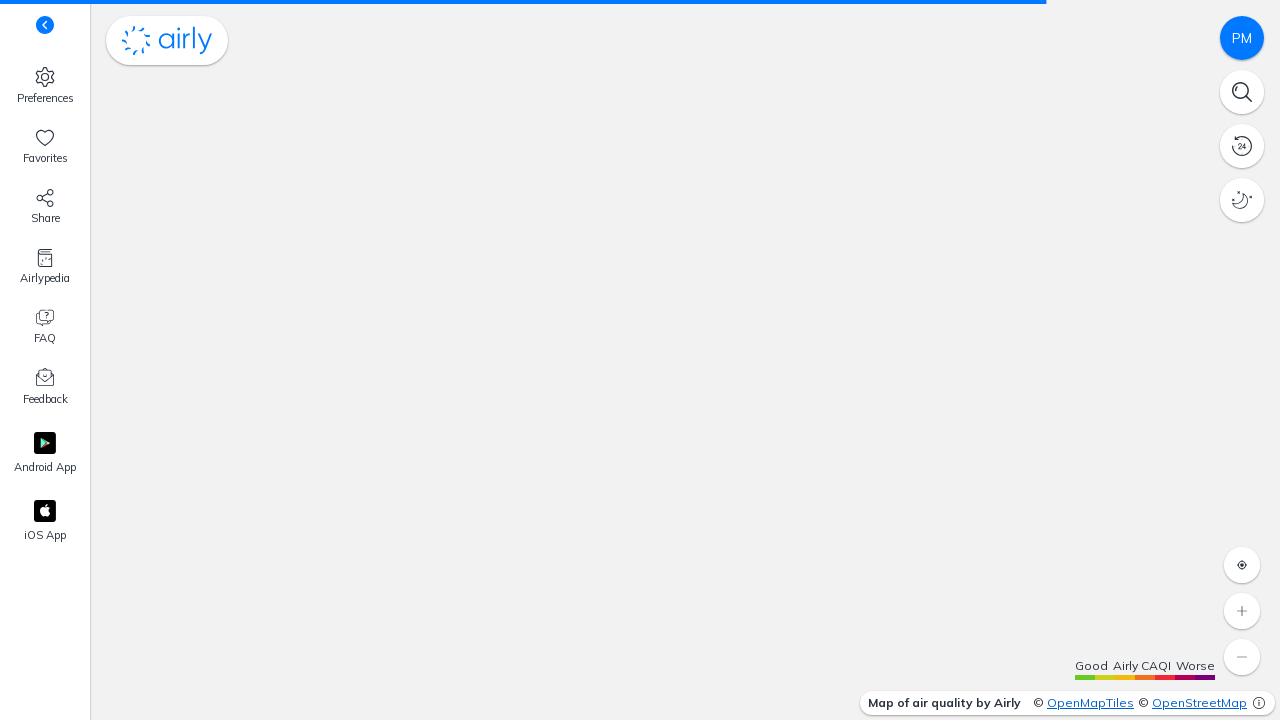

Retrieved 'persist:map' value from localStorage
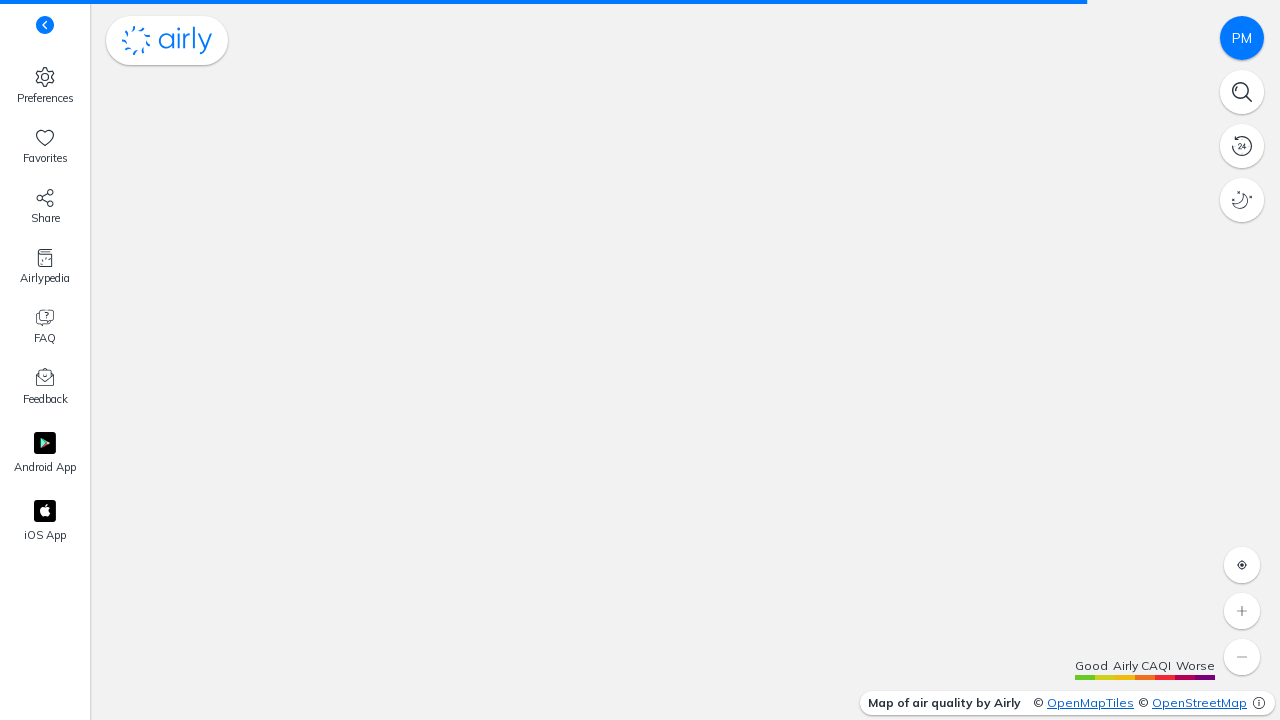

Set new localStorage item: spell='Alohomora!'
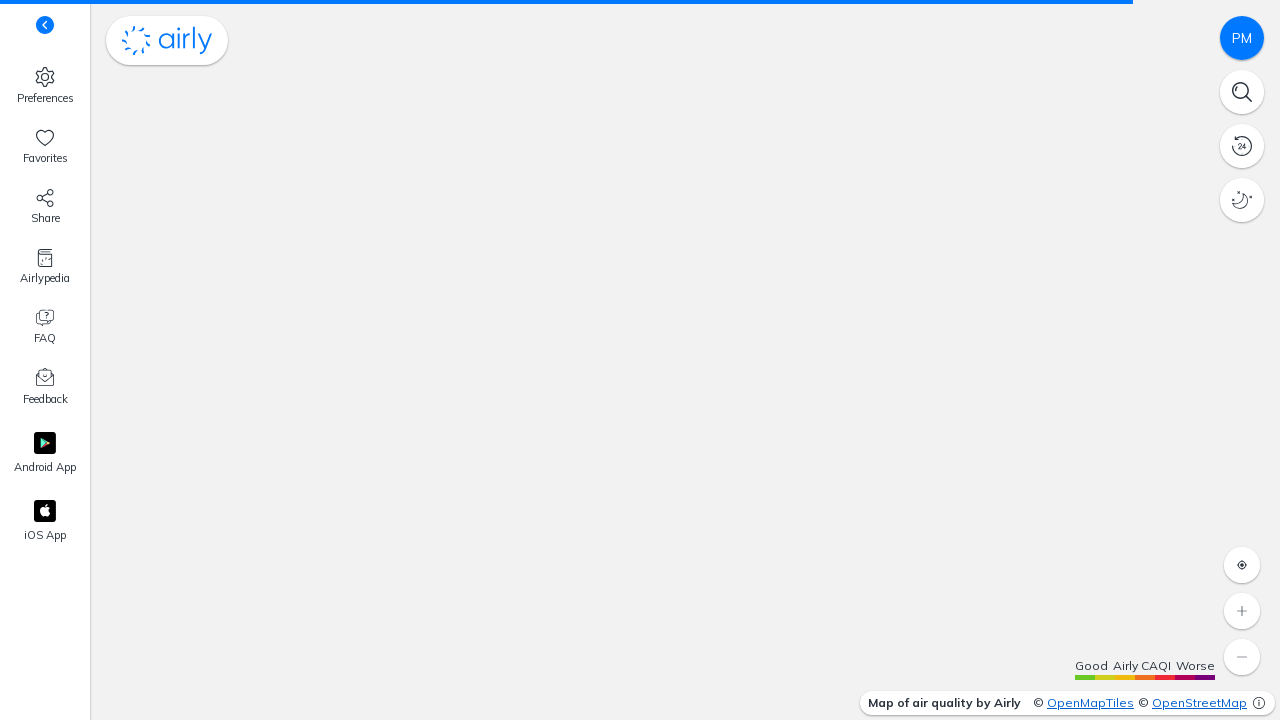

Removed 'persist:map' item from localStorage
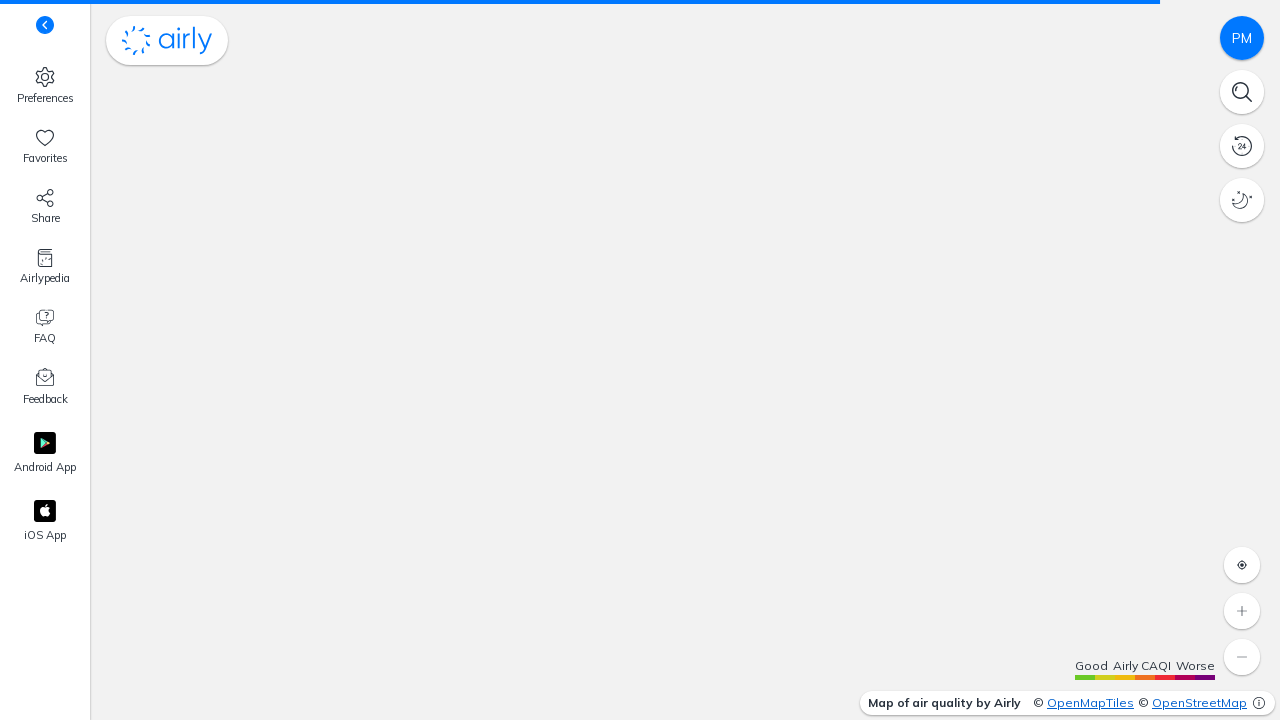

Retrieved localStorage length
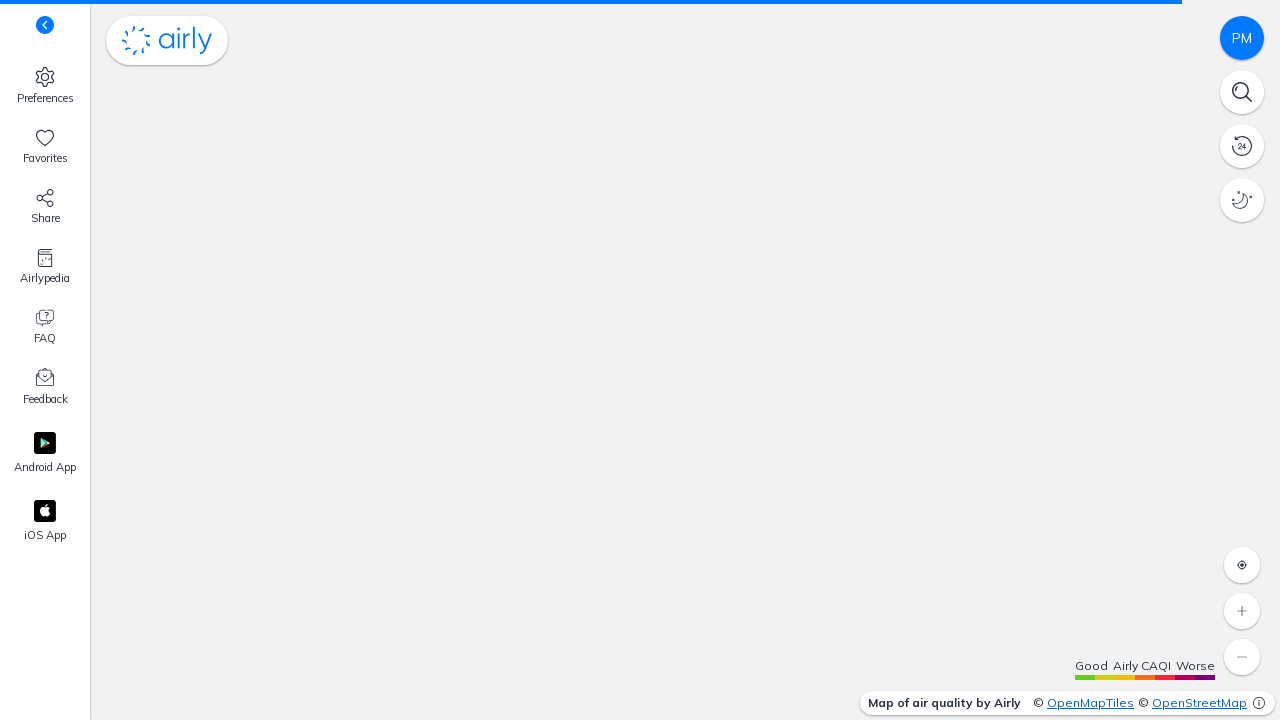

Cleared all localStorage entries
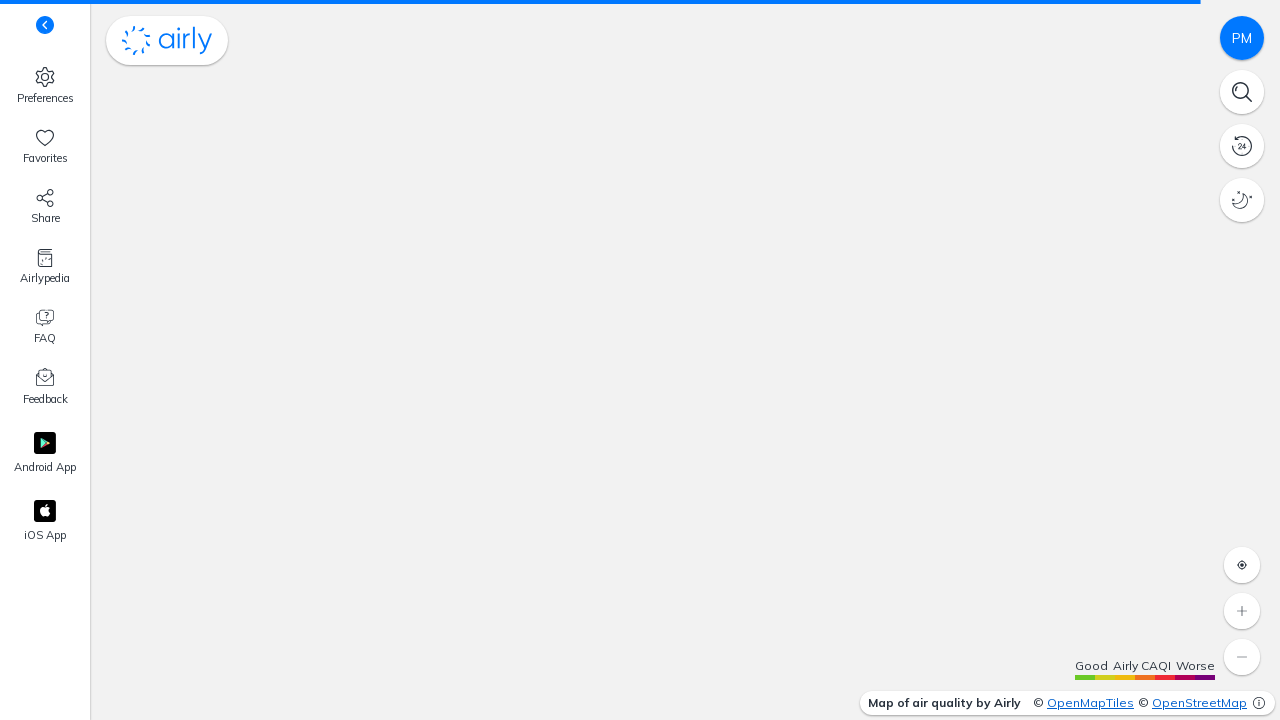

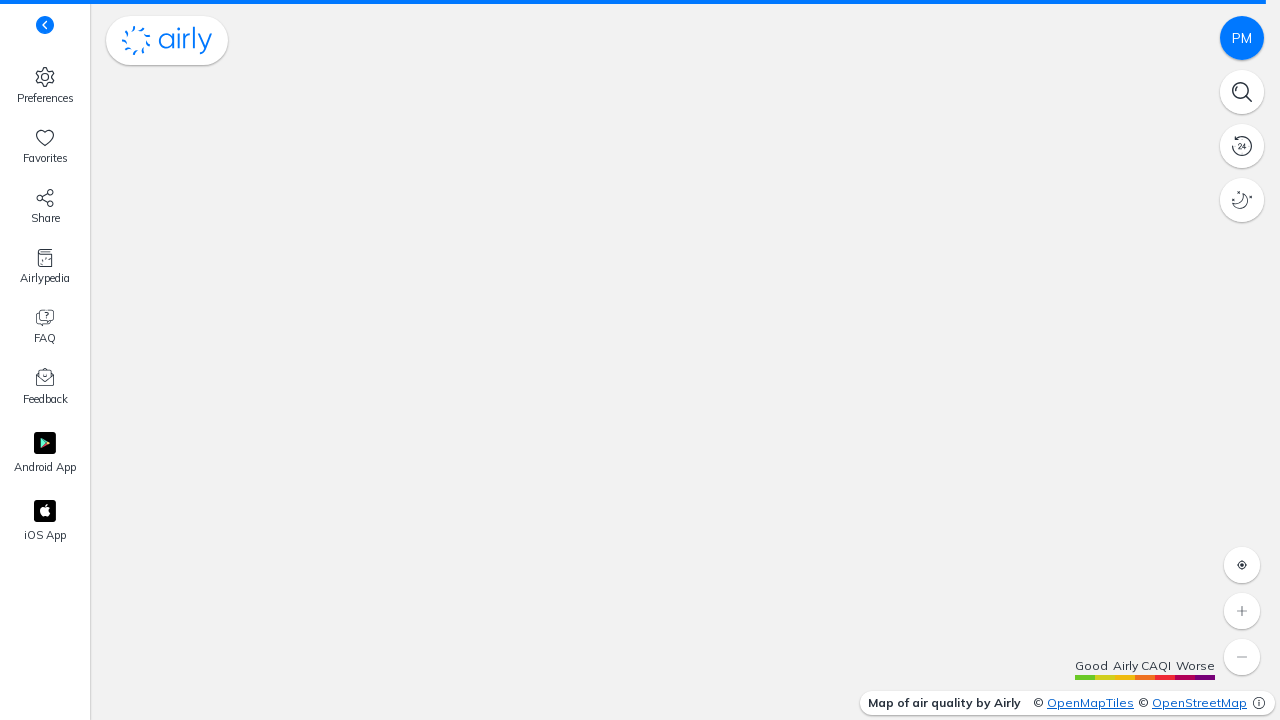